Tests a simple form by filling in first name, last name, city, and country fields using different selector strategies, then submits the form

Starting URL: http://suninjuly.github.io/simple_form_find_task.html

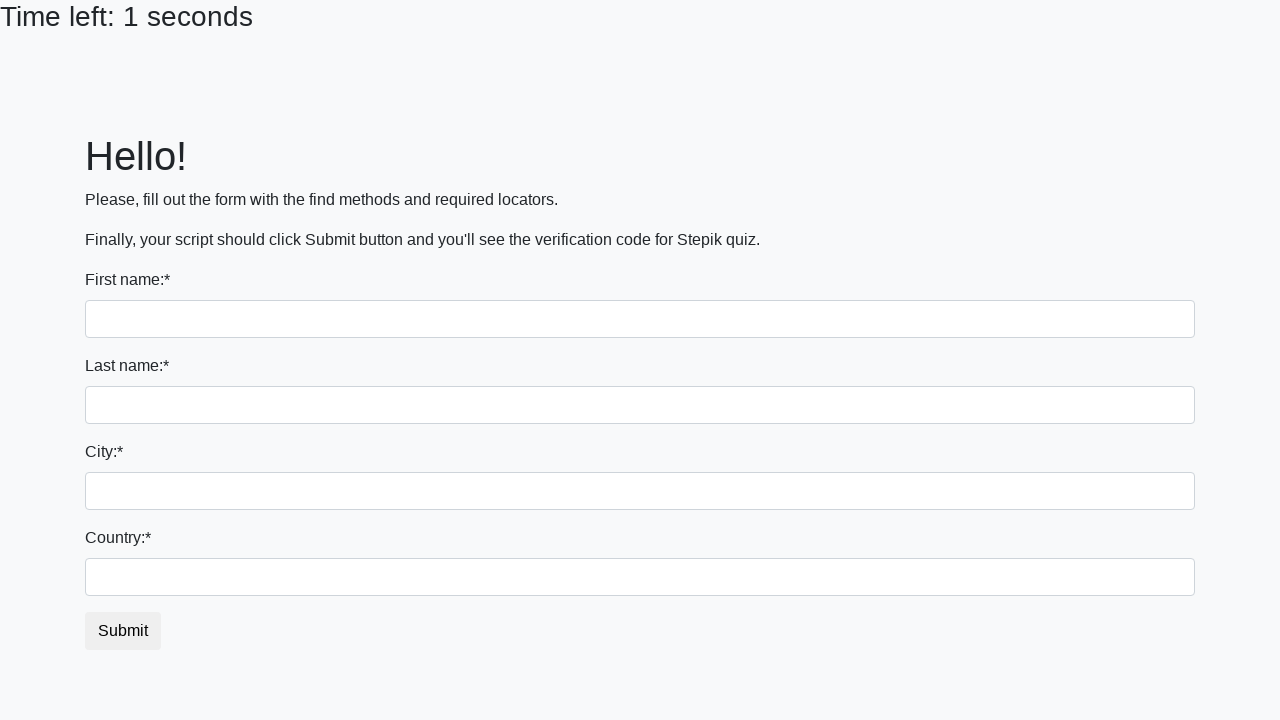

Filled first name field with 'Ivan' using tag name selector on input
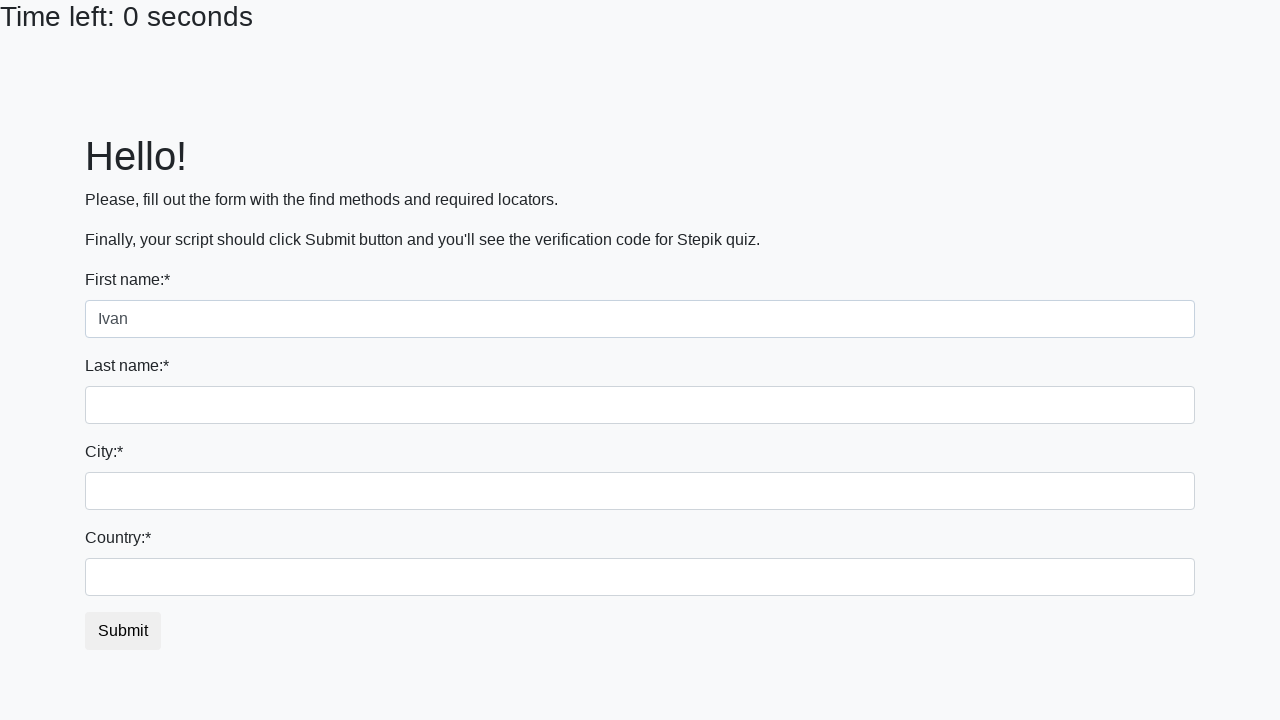

Filled last name field with 'Petrov' using name attribute selector on input[name='last_name']
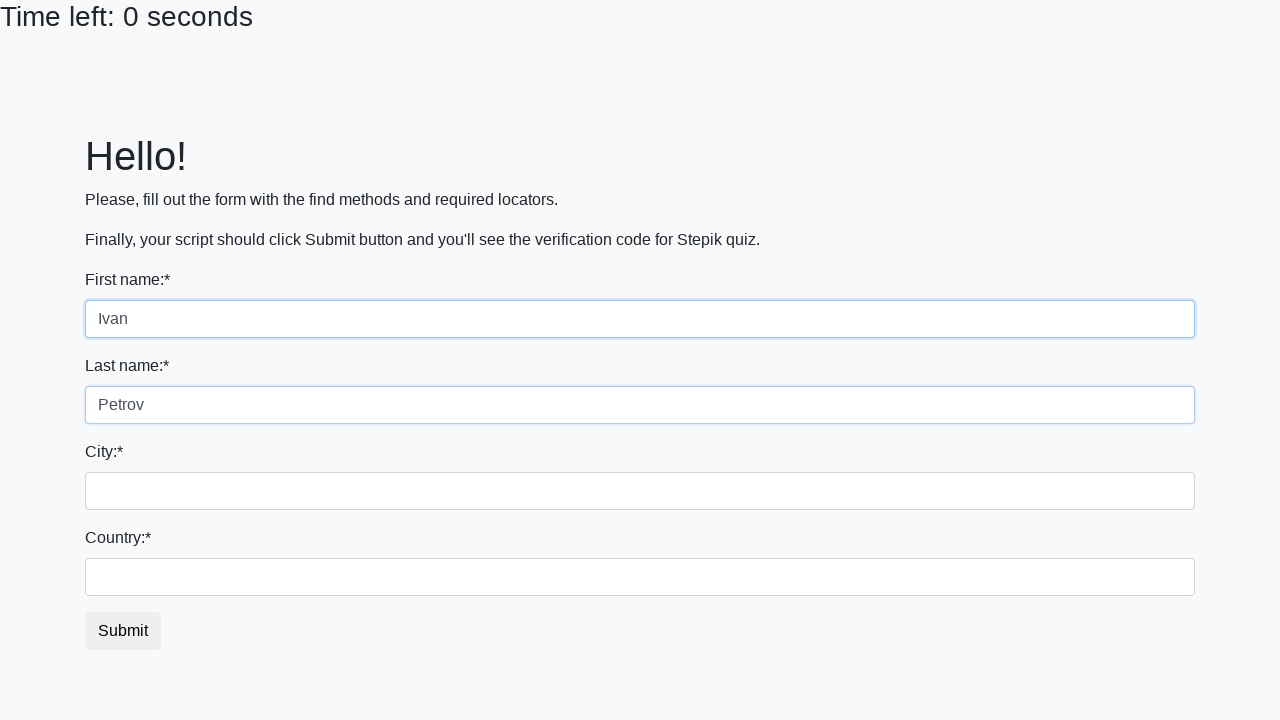

Filled city field with 'Smolensk' using class selector on .form-control.city
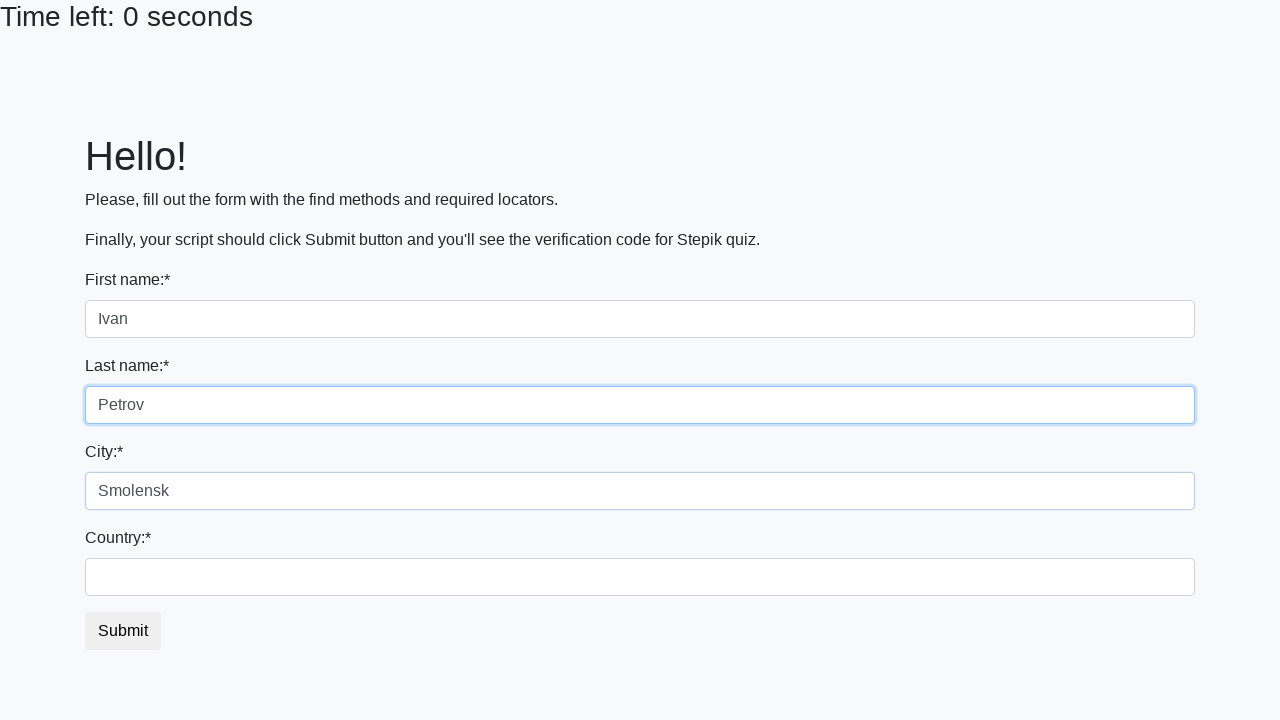

Filled country field with 'Russia' using ID selector on #country
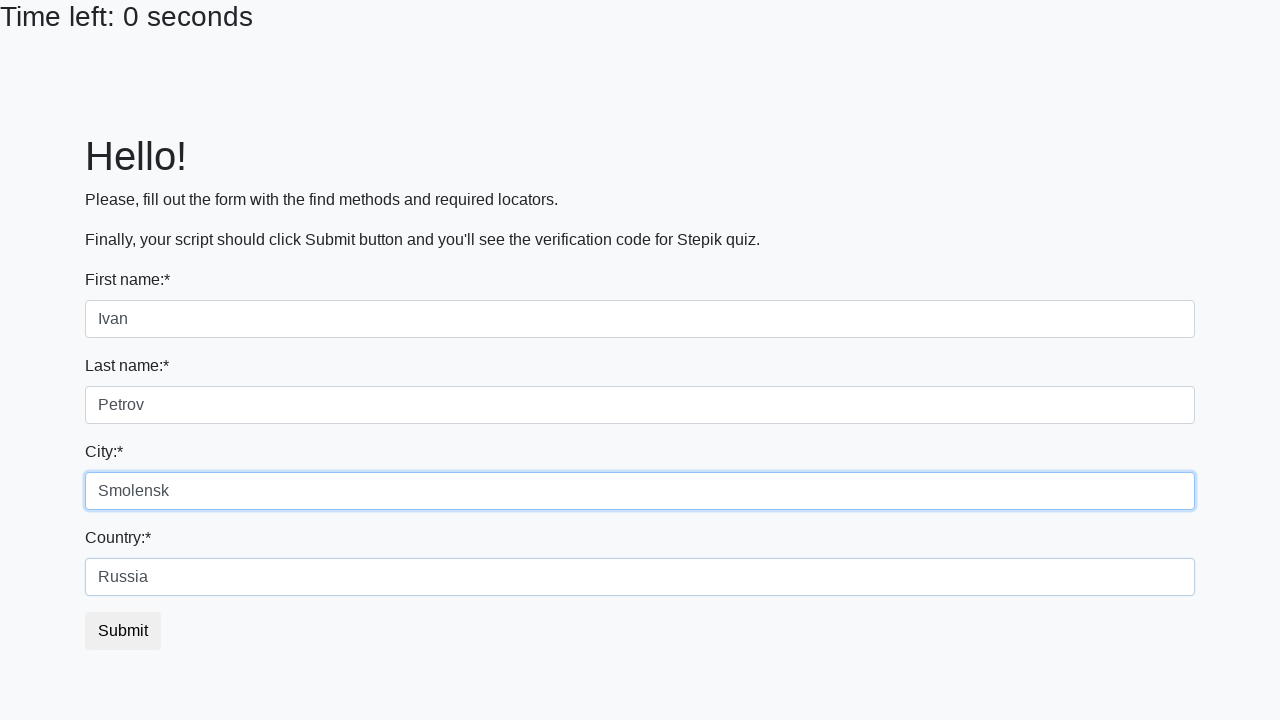

Clicked submit button to submit the form at (123, 631) on .btn.btn-default
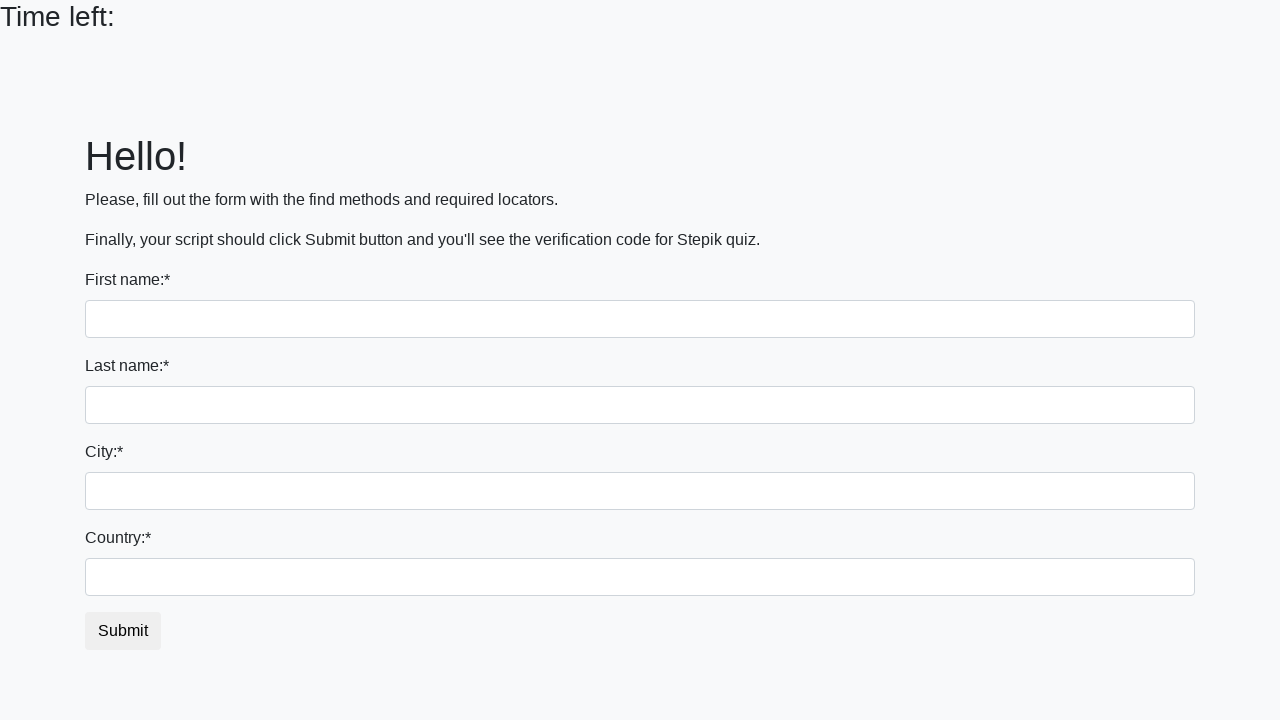

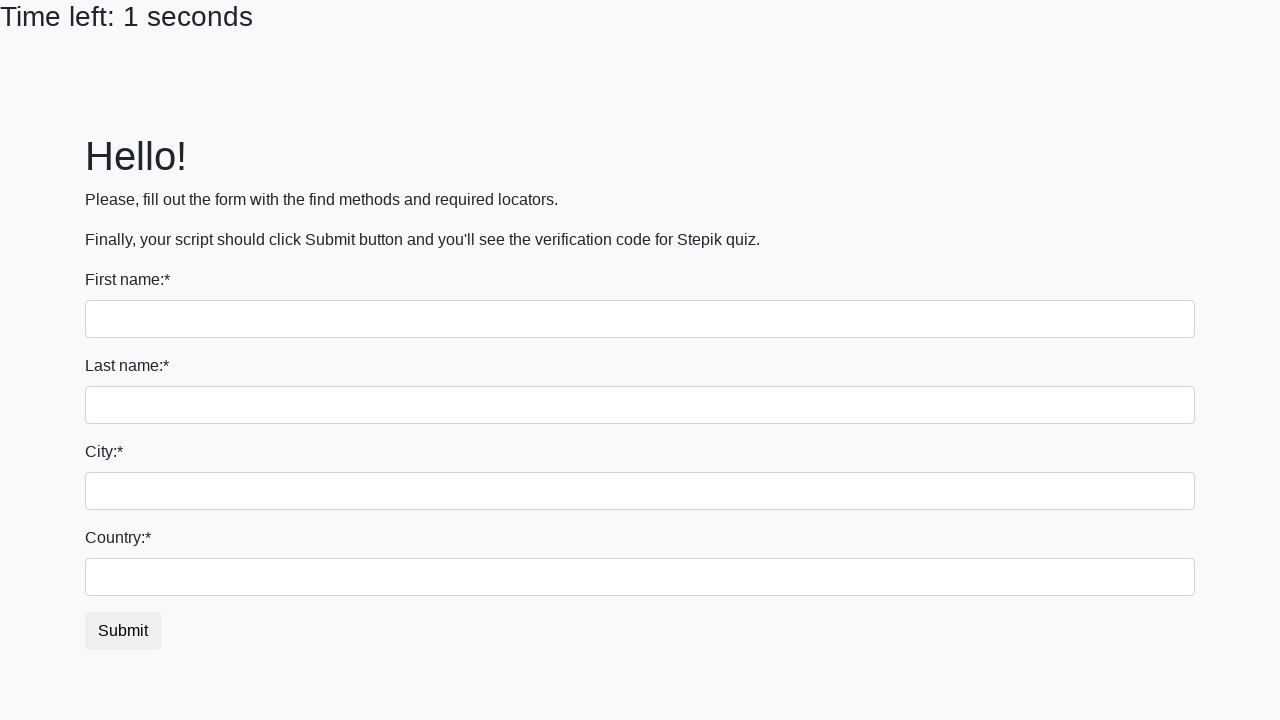